Tests the Automation Exercise website by verifying the number of links on the homepage, navigating to the Products page, and checking if the special offer element is displayed

Starting URL: https://www.automationexercise.com/

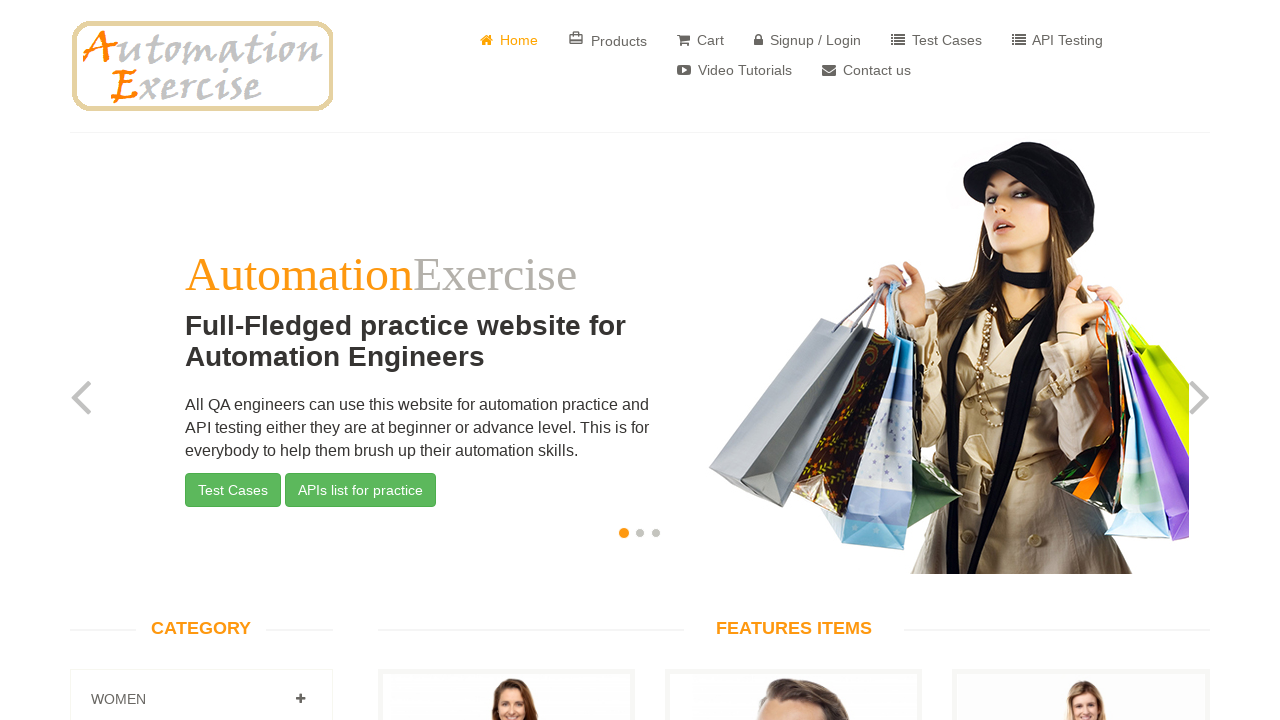

Located all link elements on the homepage
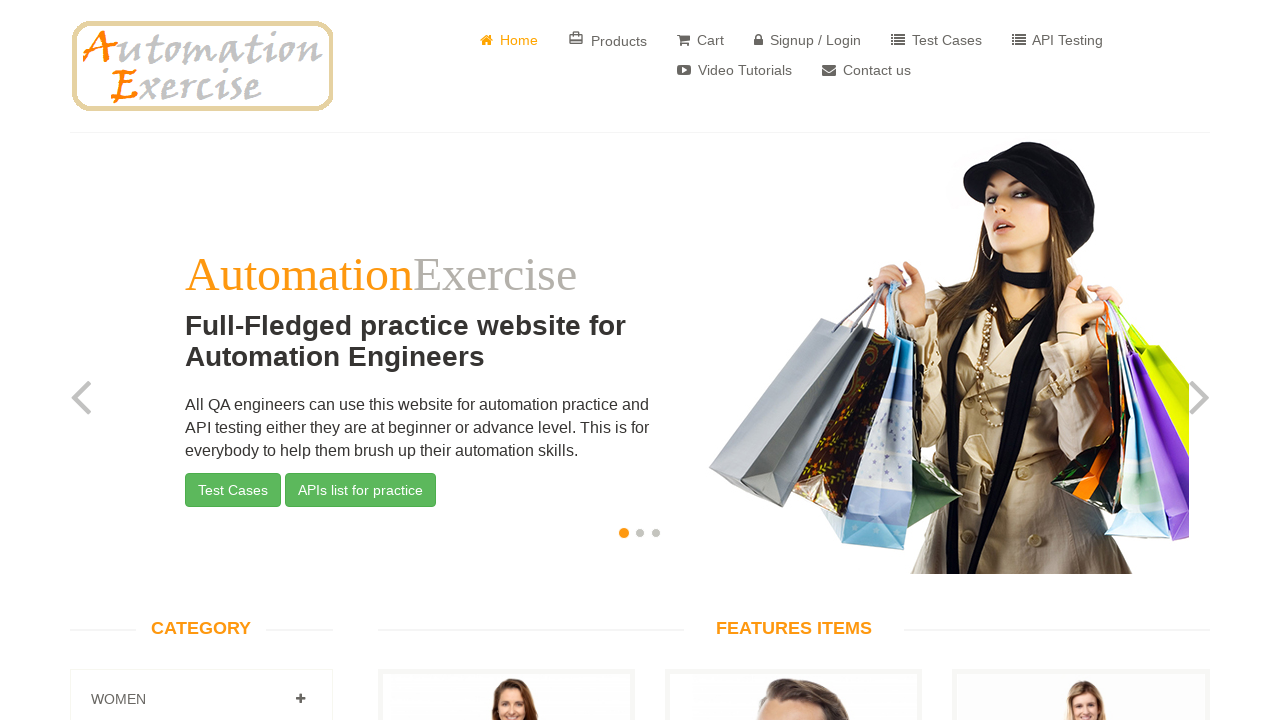

Counted 147 links on the page (expected 147)
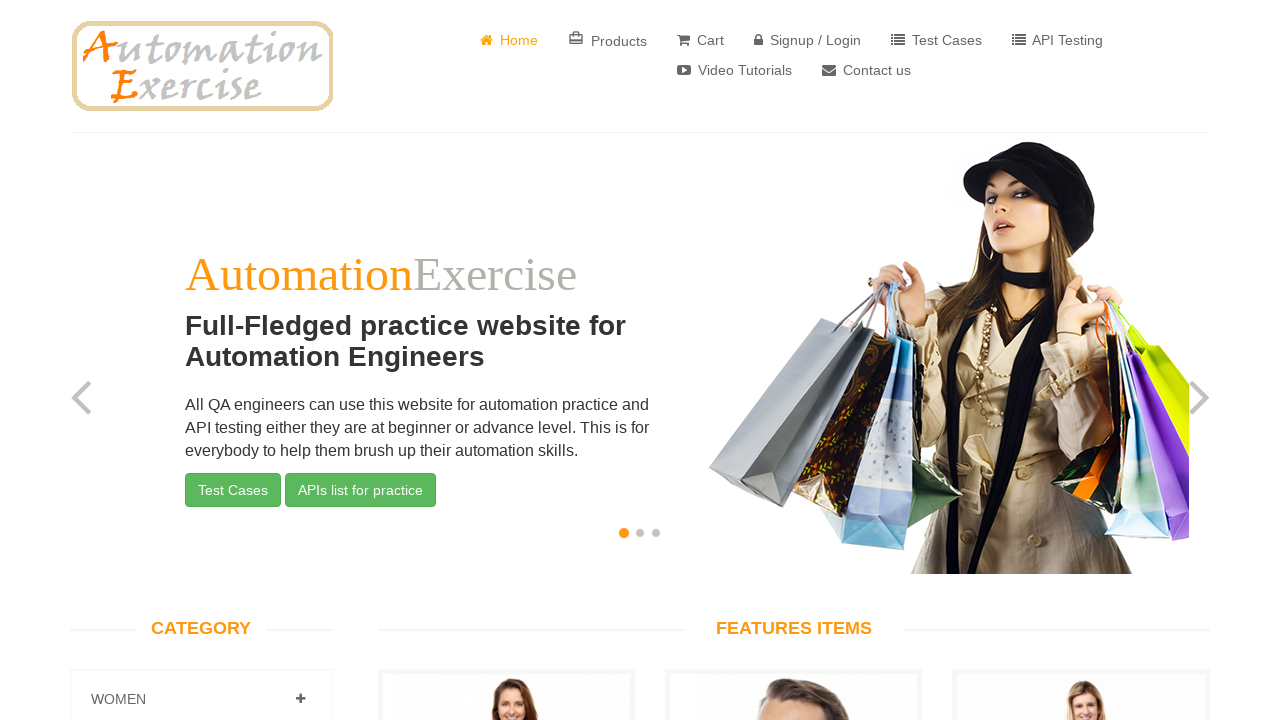

Clicked on the Products link at (608, 40) on a:has-text('Products')
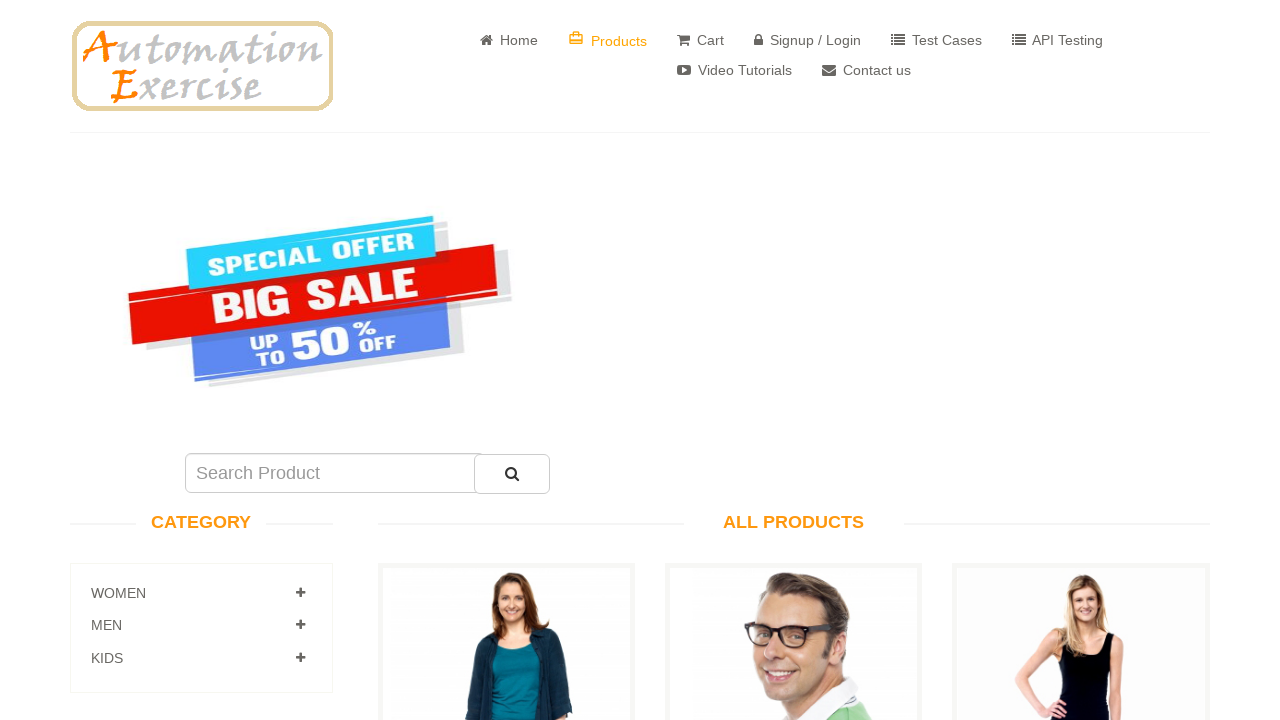

Located the special offer element
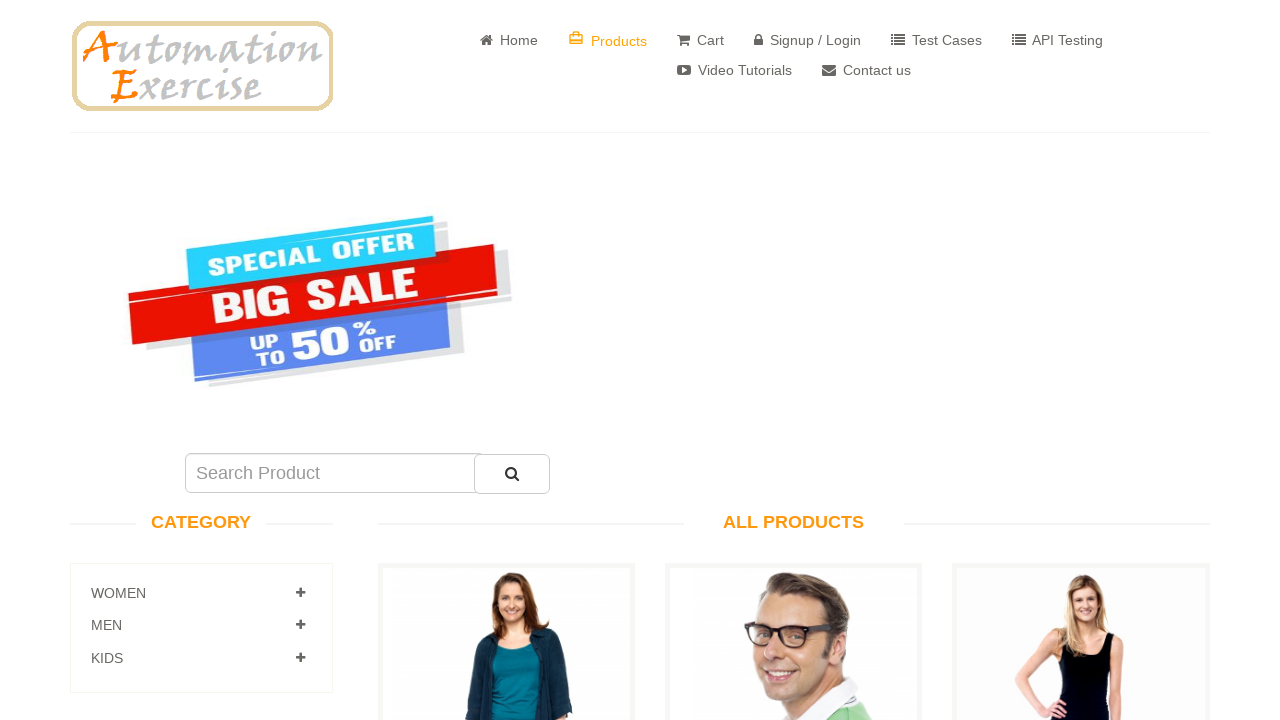

Verified special offer element visibility: True
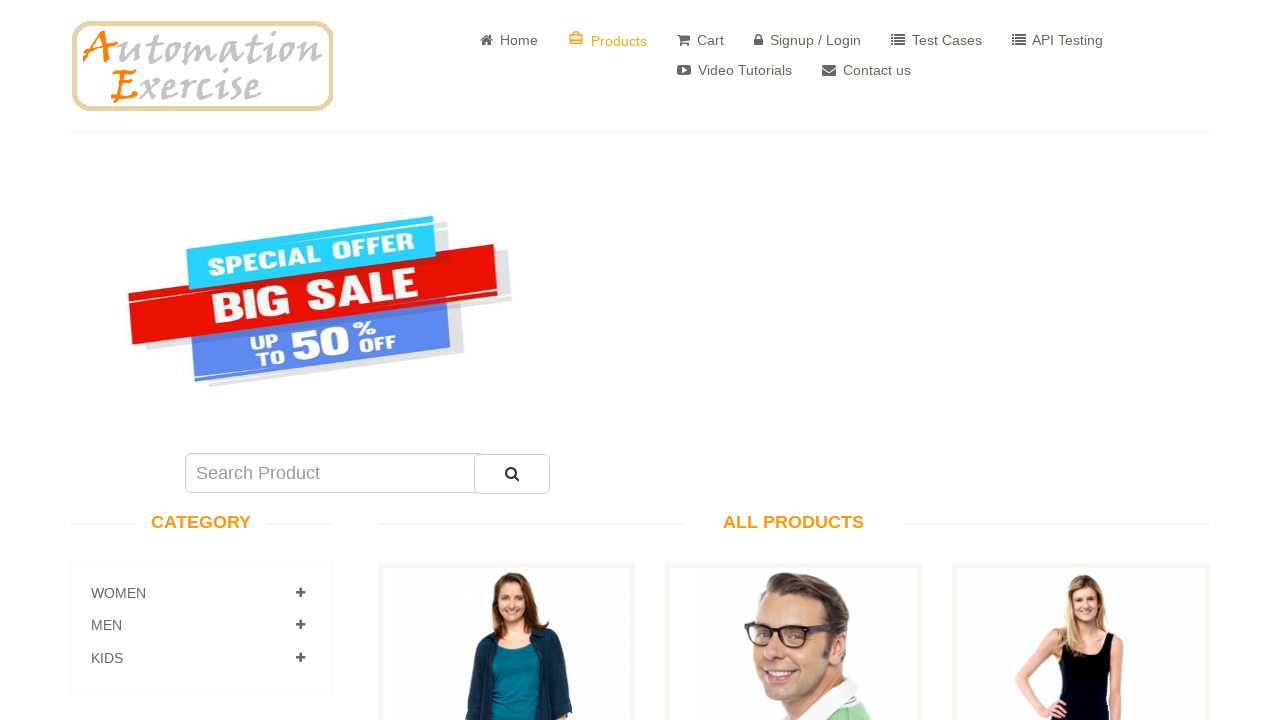

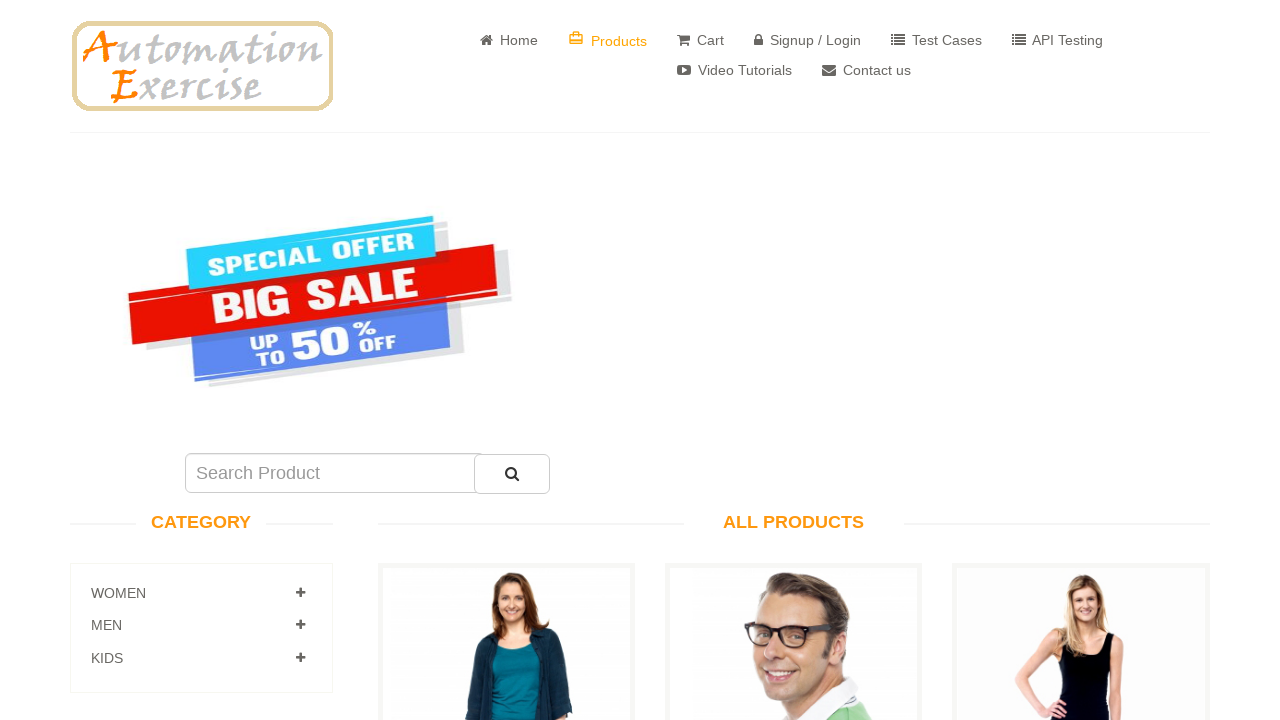